Tests a web form by filling in text and password fields, then submitting the form and verifying the success message

Starting URL: https://www.selenium.dev/selenium/web/web-form.html

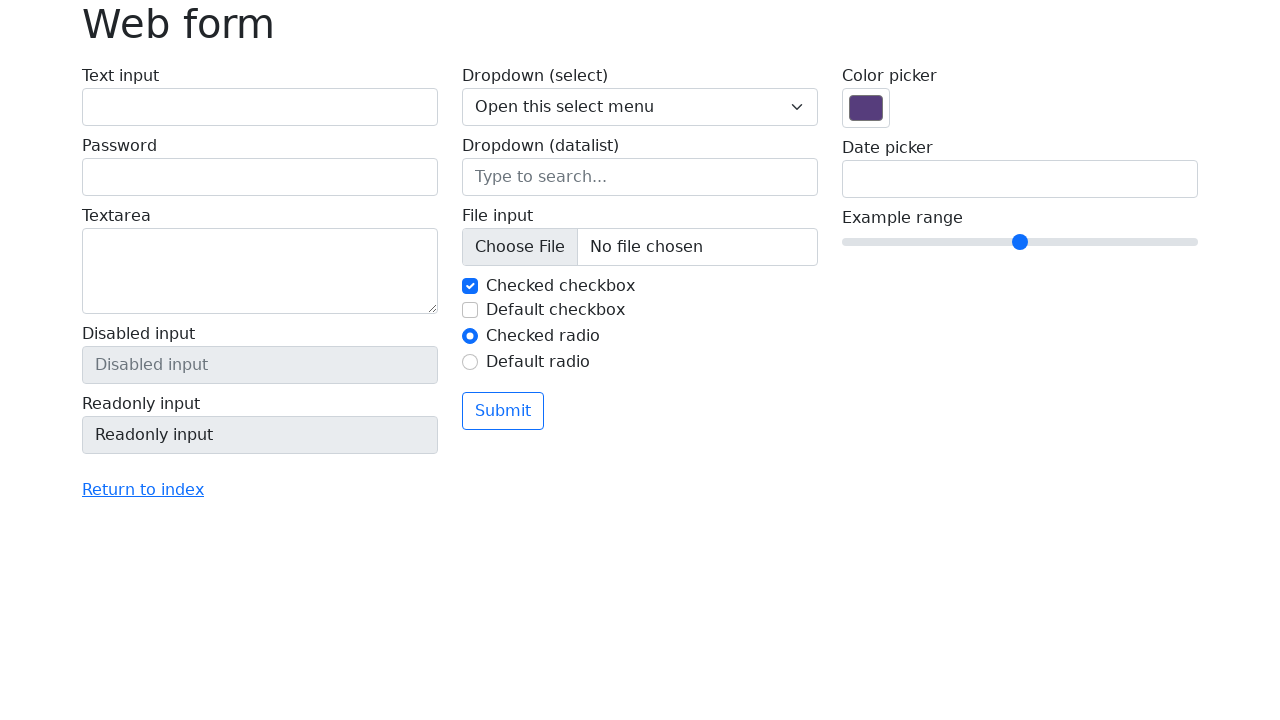

Verified page title is 'Web form'
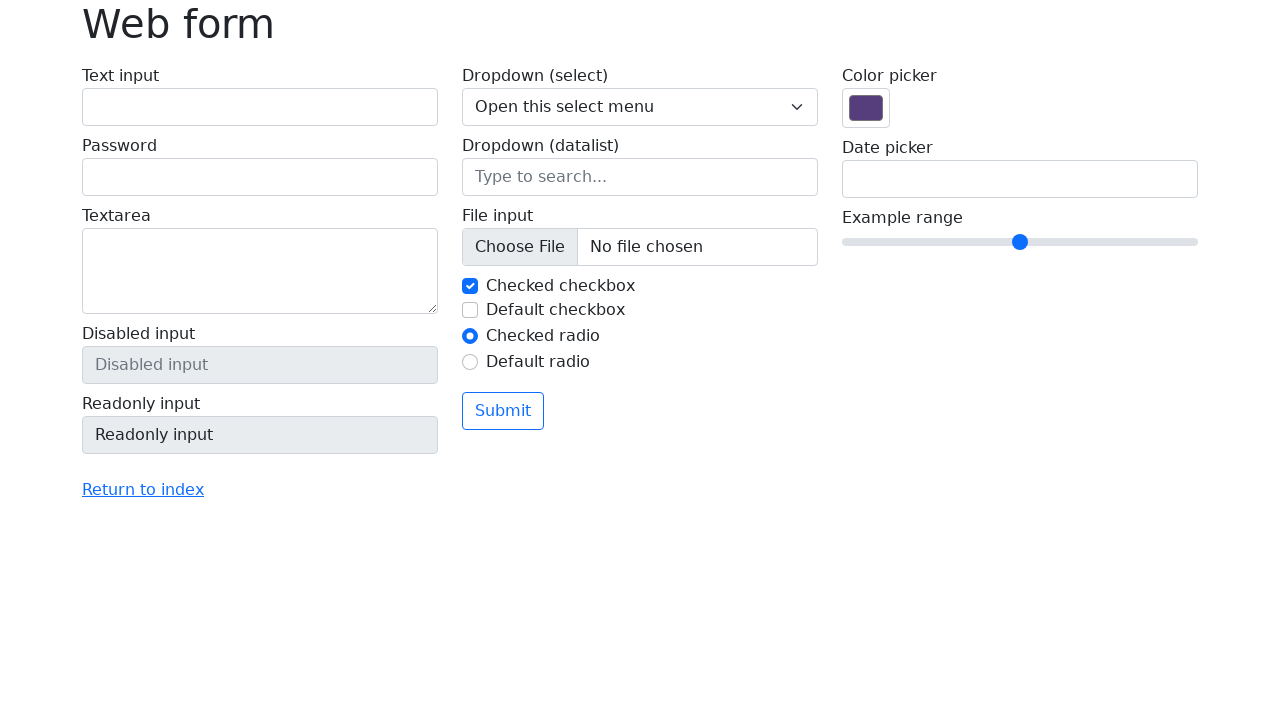

Filled text field with 'Selenium' on input[name='my-text']
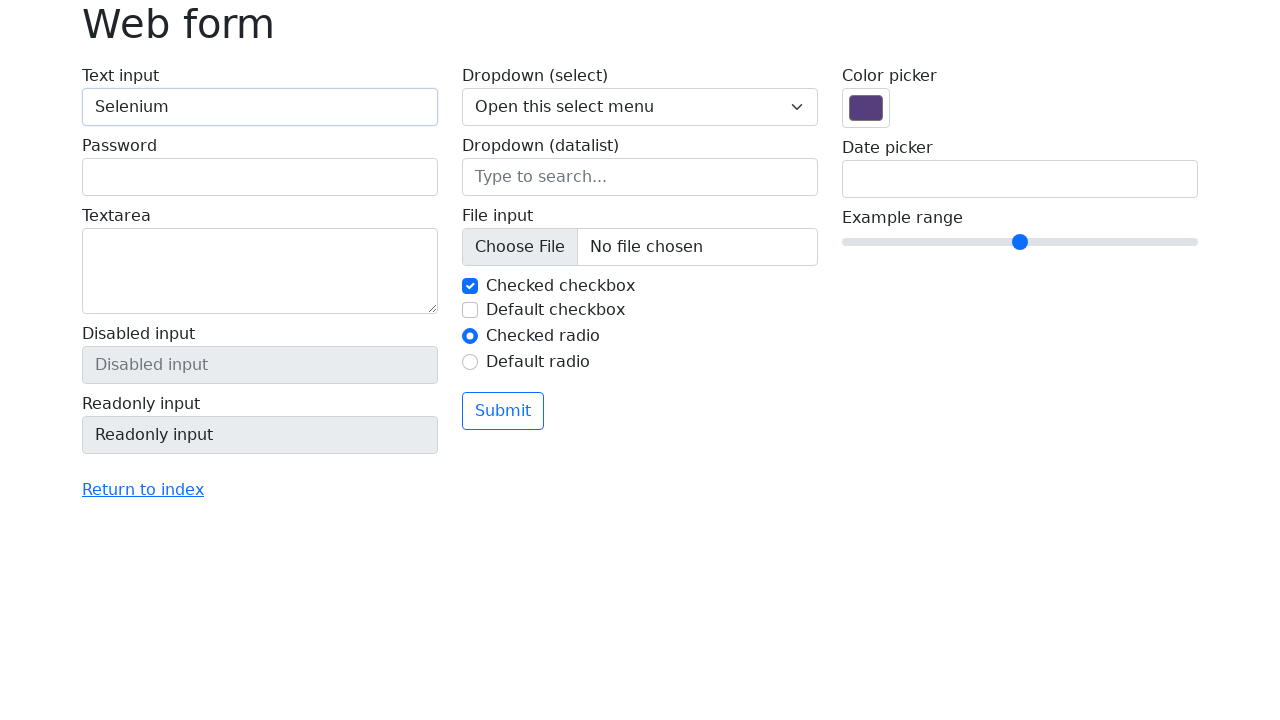

Filled password field with 'SomePassword' on input[name='my-password']
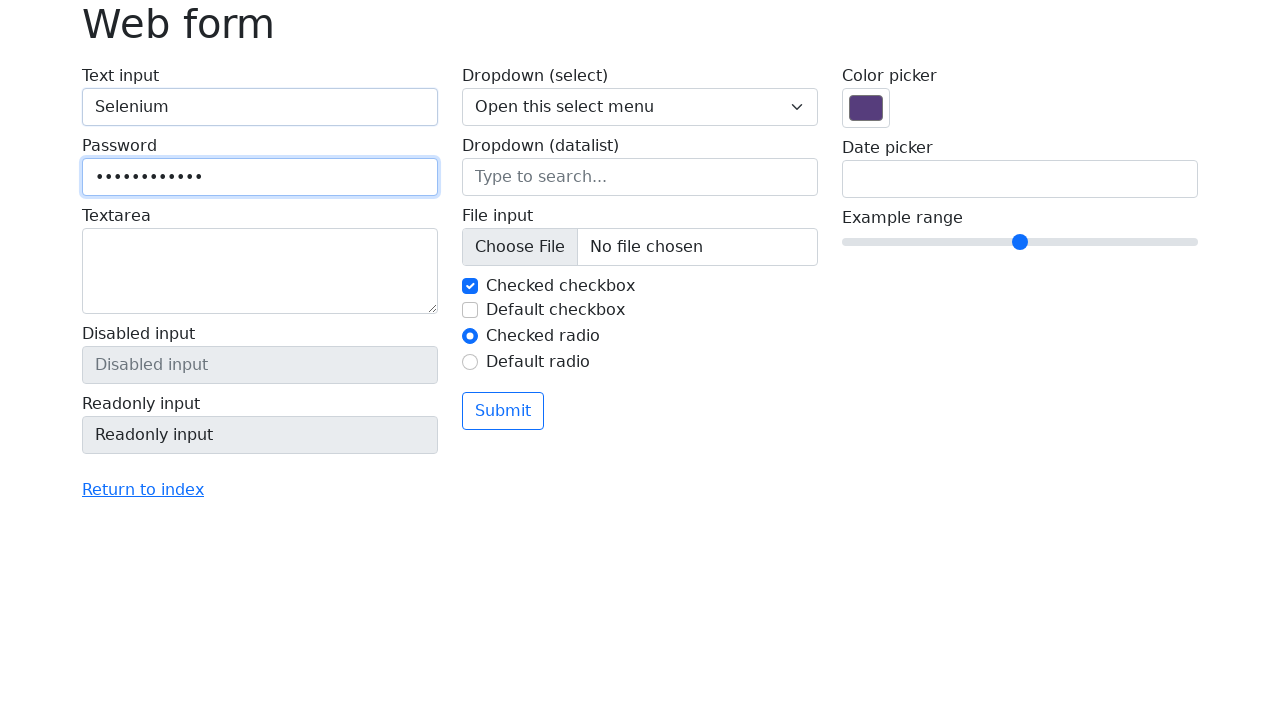

Verified disabled field is actually disabled
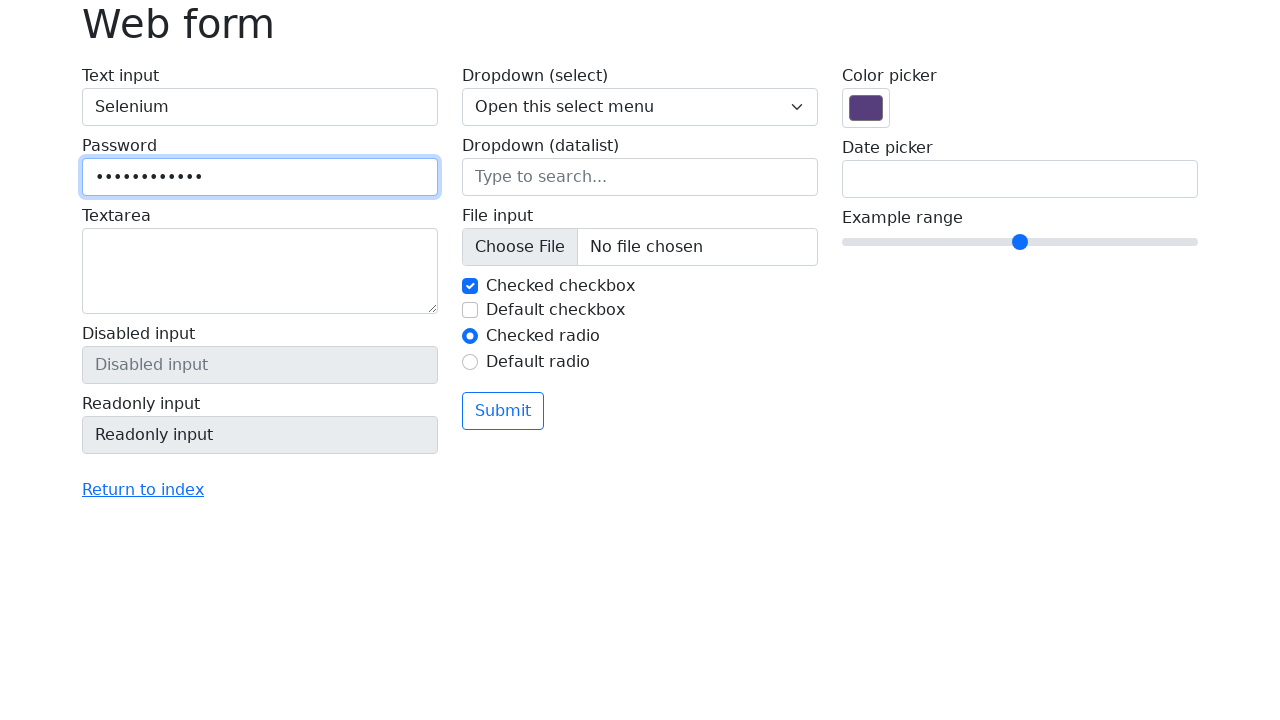

Clicked submit button at (503, 411) on button
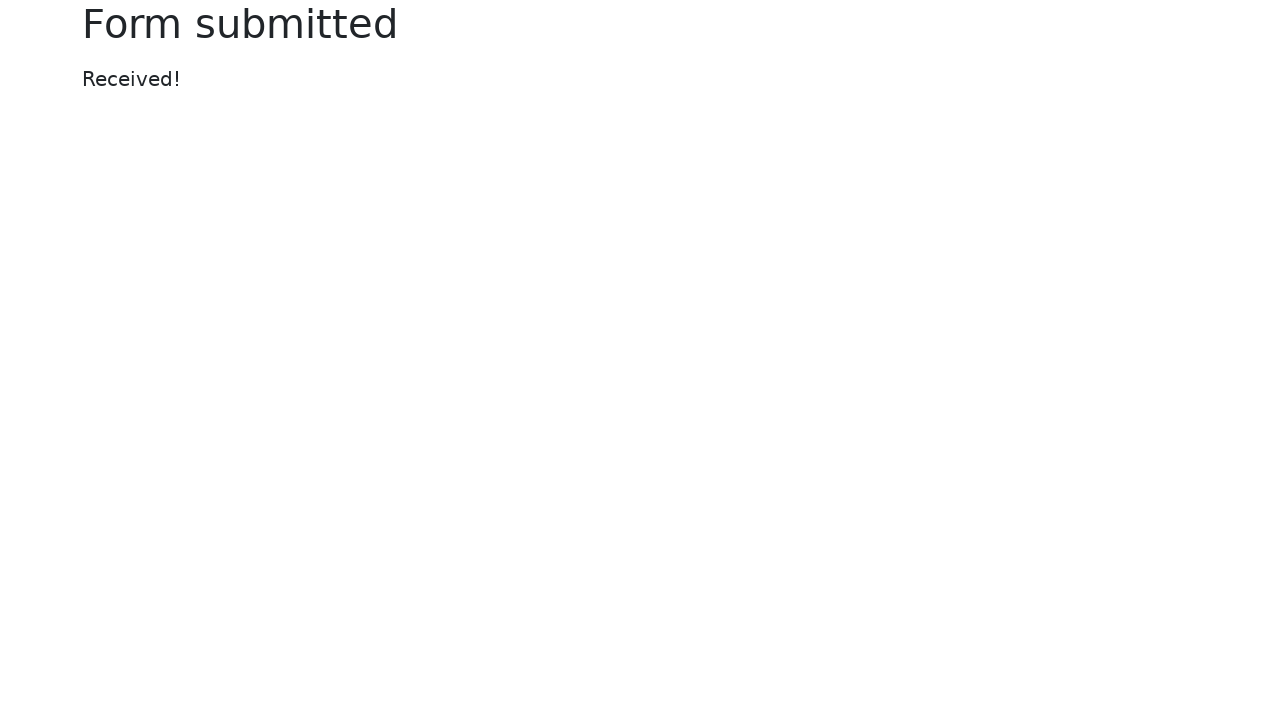

Success message appeared
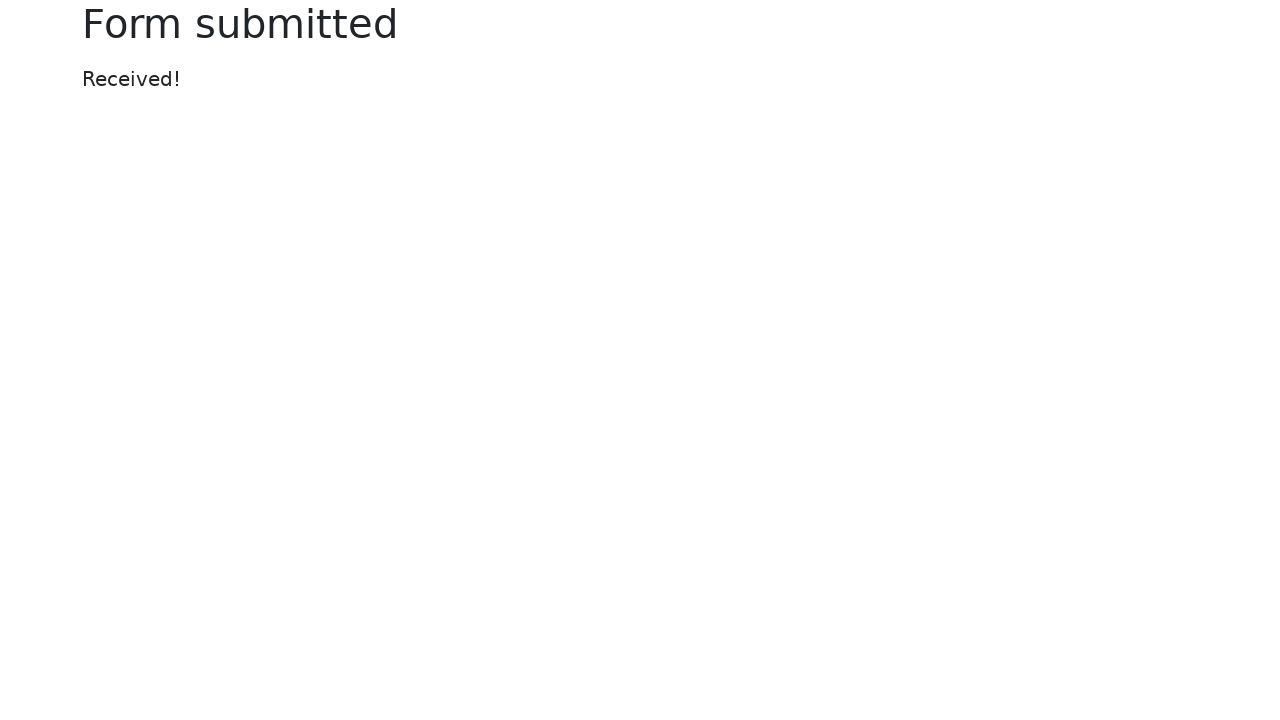

Verified success message displays 'Received!'
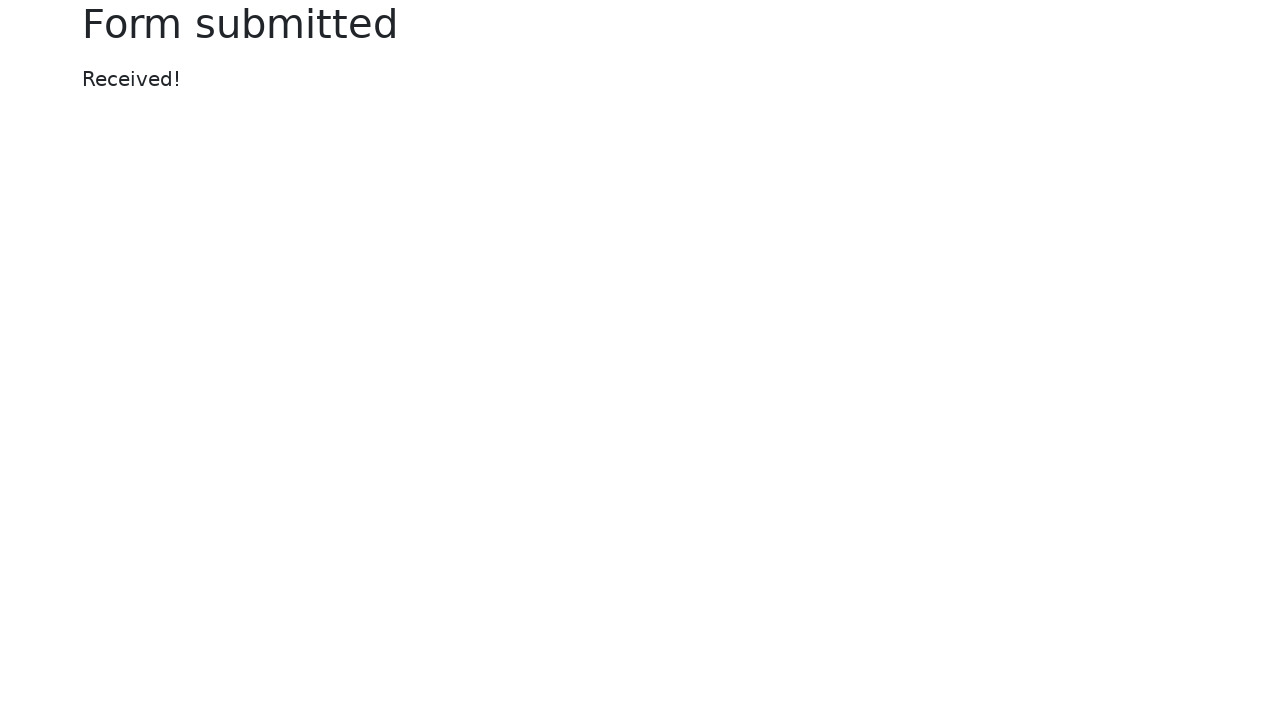

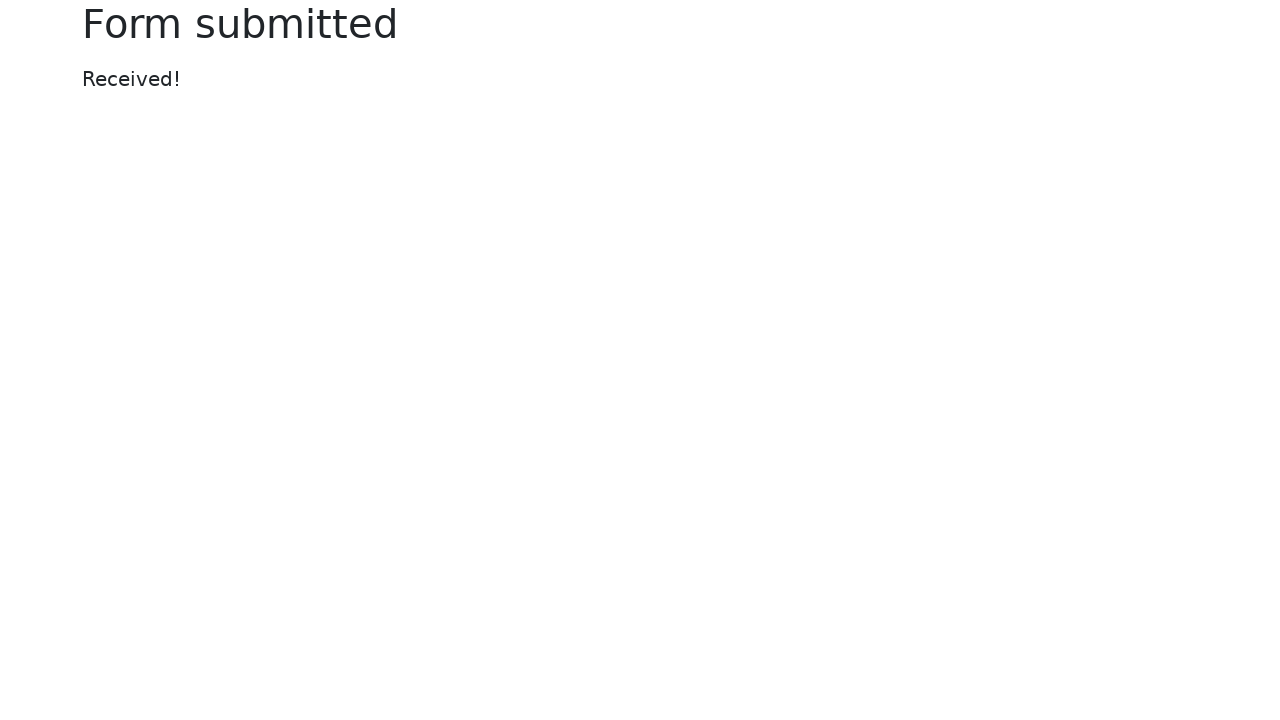